Tests button hover effect by checking if the background color changes when hovering over a save button

Starting URL: https://www.leafground.com/button.xhtml

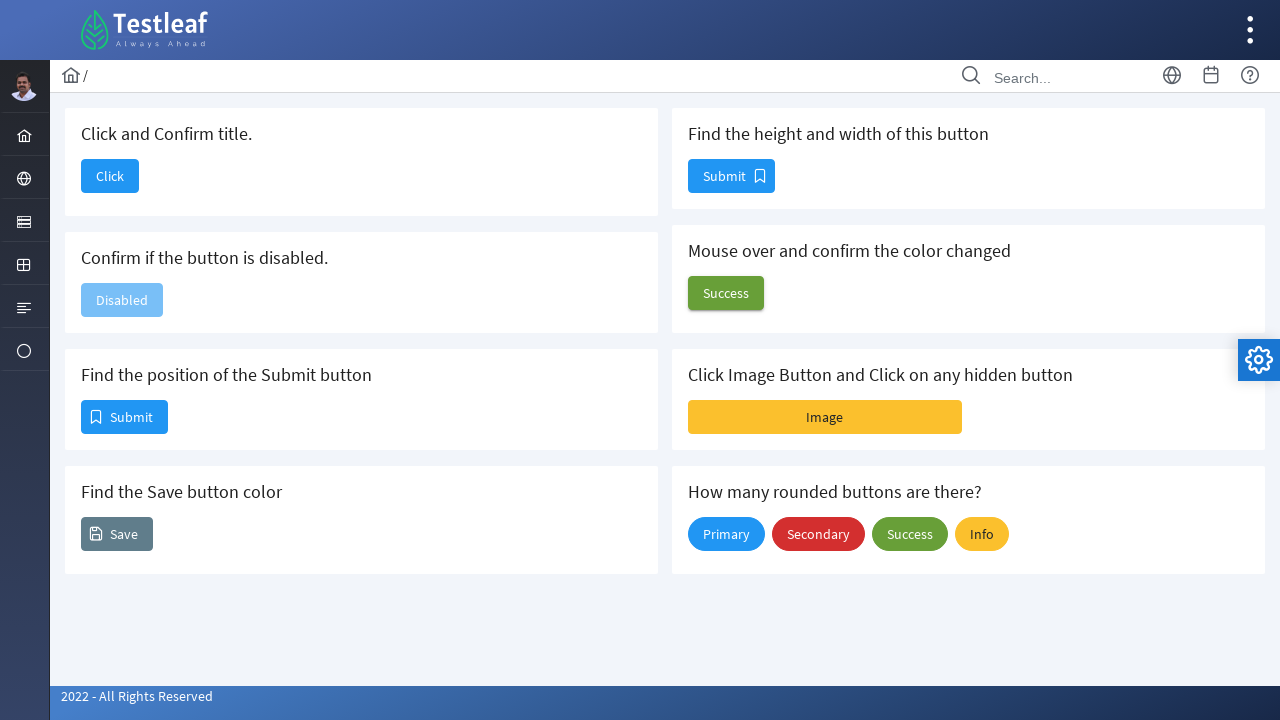

Navigated to button test page
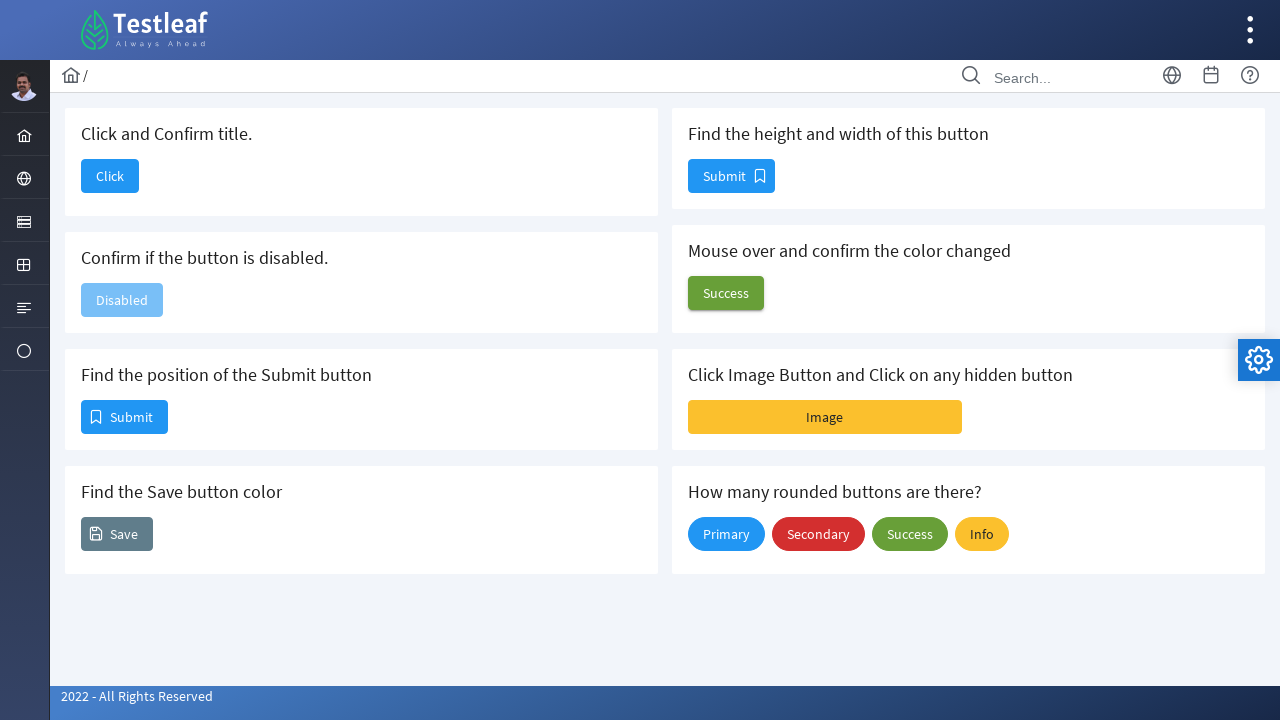

Located save button element
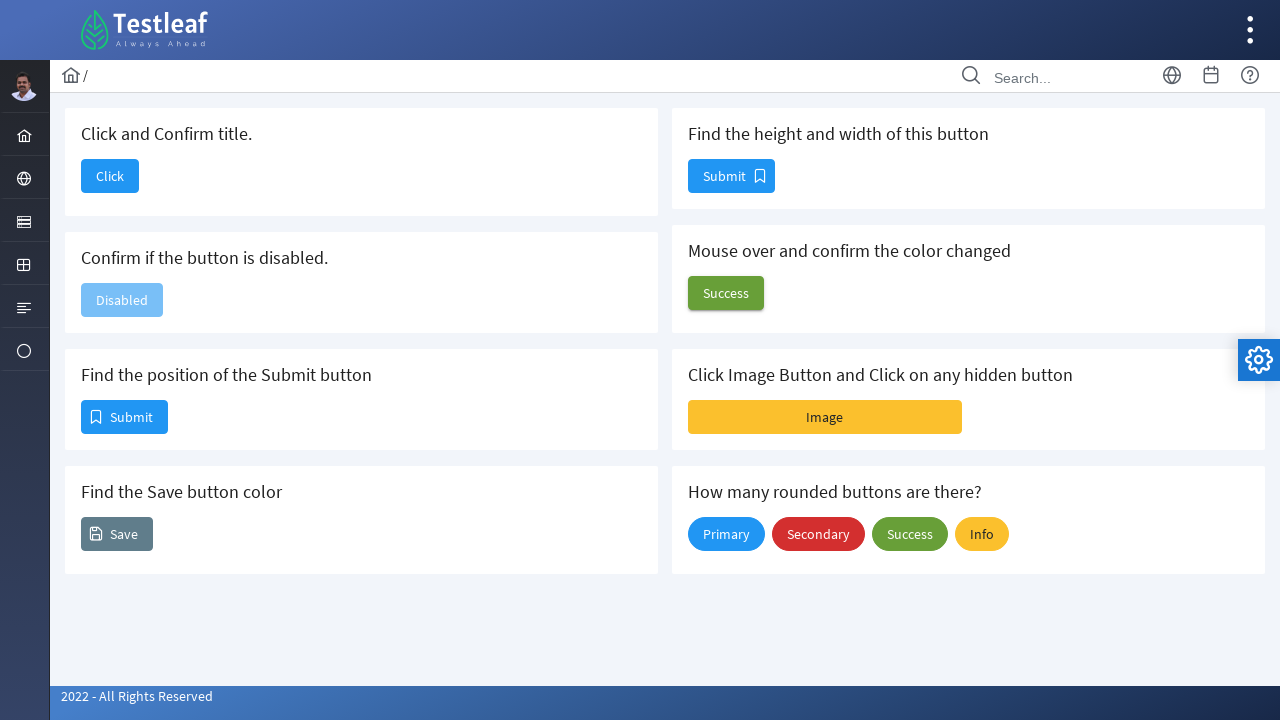

Captured initial button color: rgb(104, 159, 56)
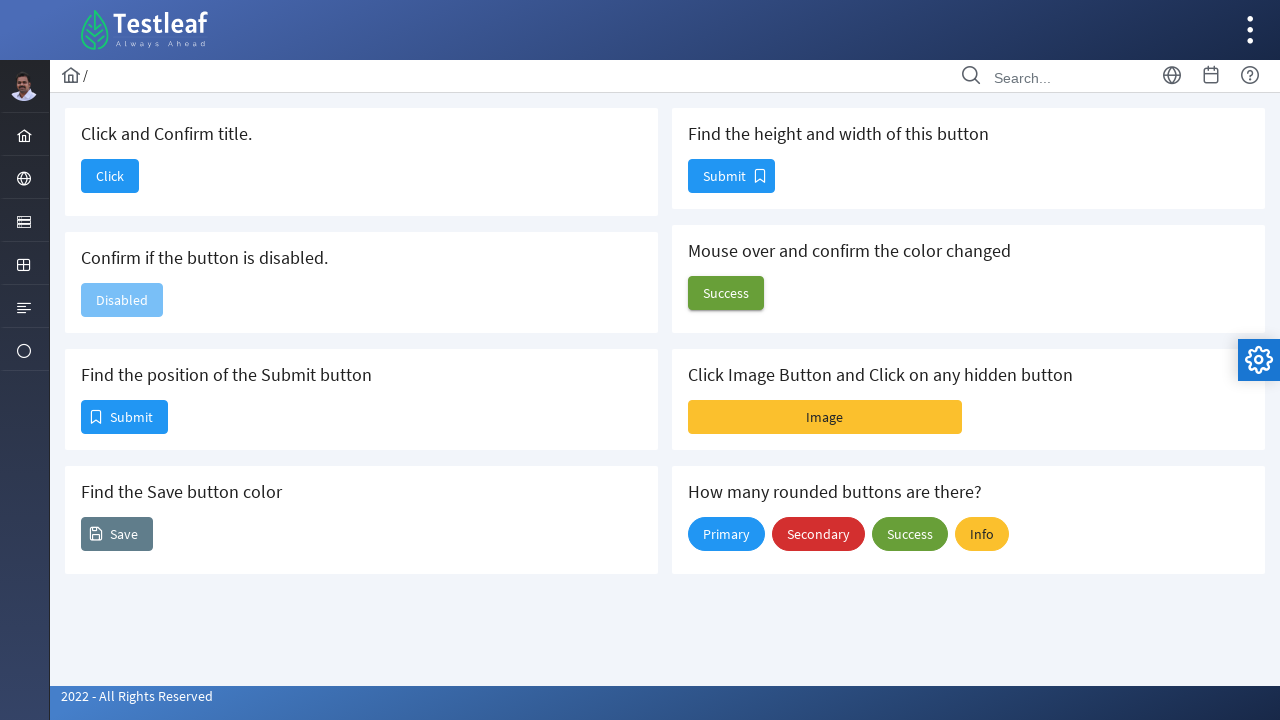

Hovered over save button at (726, 293) on xpath=//*[@id="j_idt88:j_idt100"]
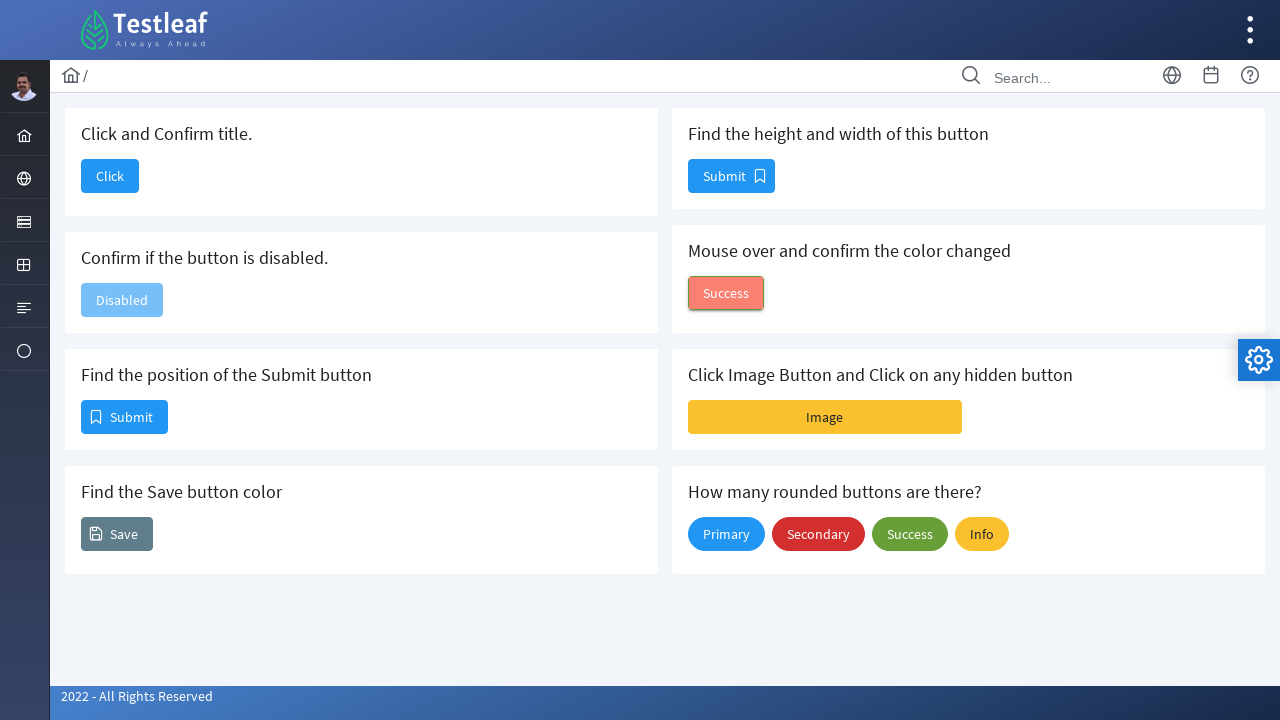

Captured hover button color: rgb(94, 143, 50)
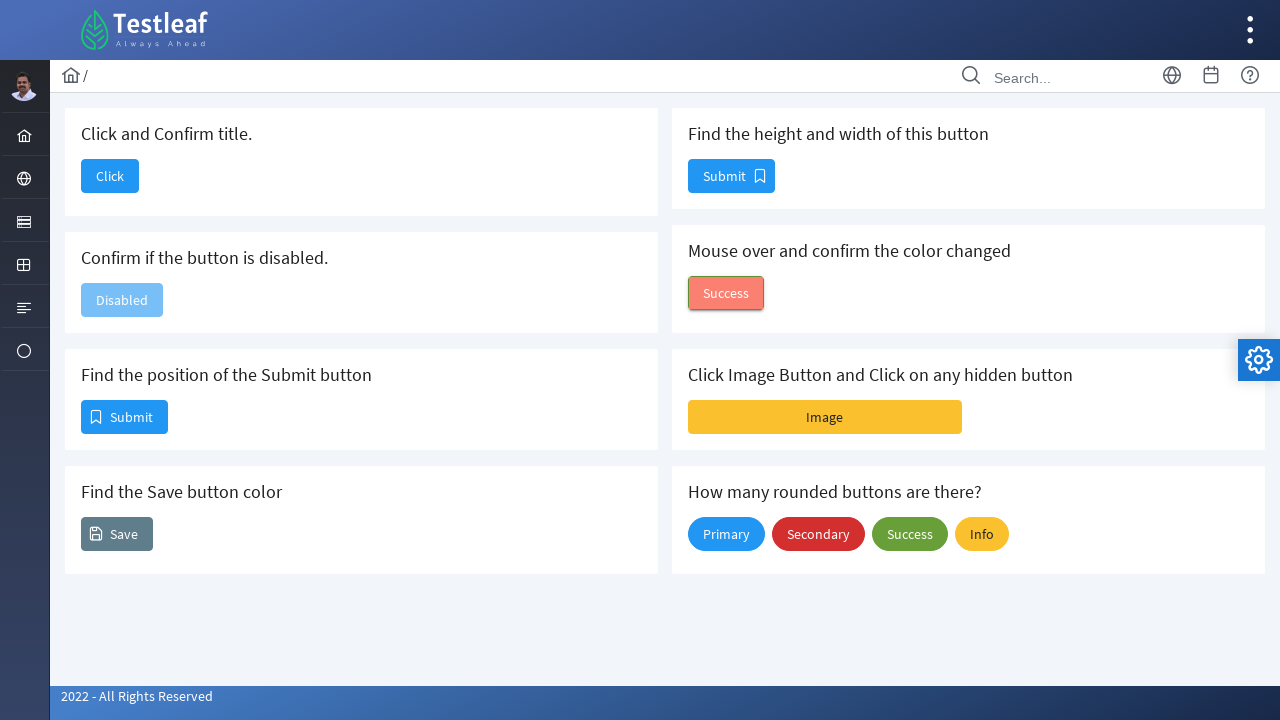

Verified button color changed on hover (from rgb(104, 159, 56) to rgb(94, 143, 50))
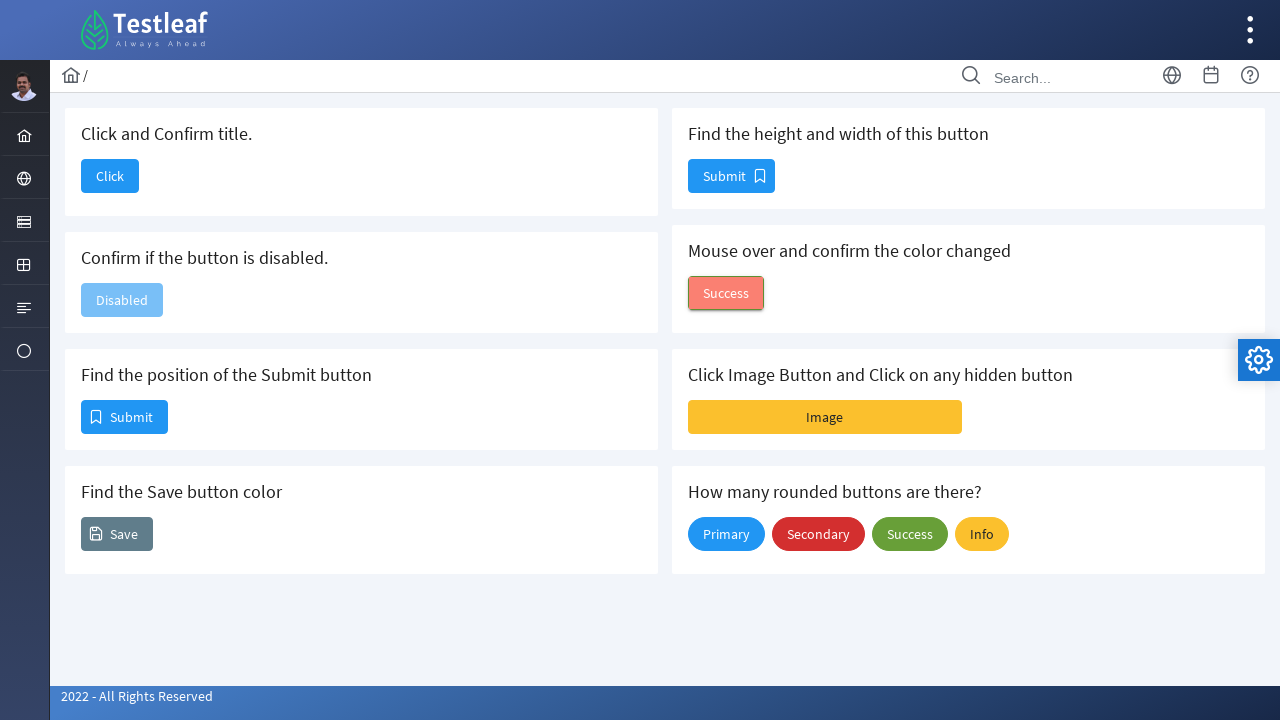

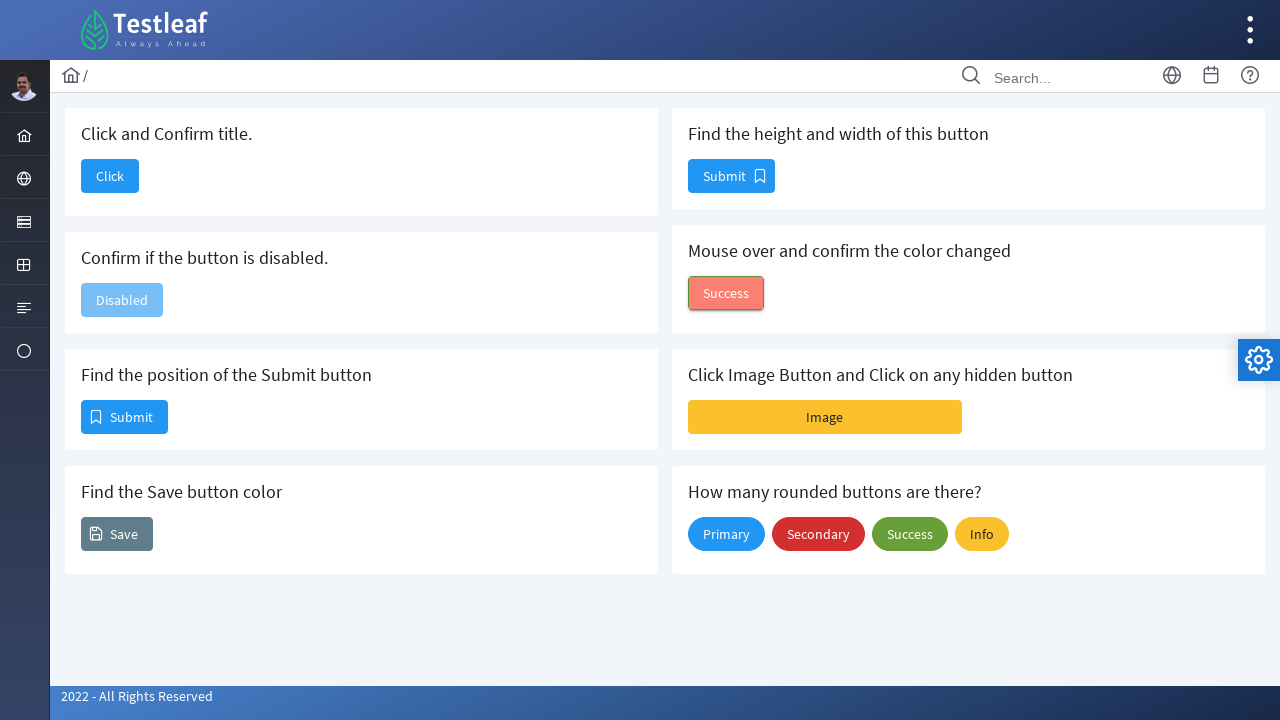